Tests file upload functionality on an Angular file upload demo page by uploading a file using the file input element

Starting URL: http://nervgh.github.io/pages/angular-file-upload/examples/simple/

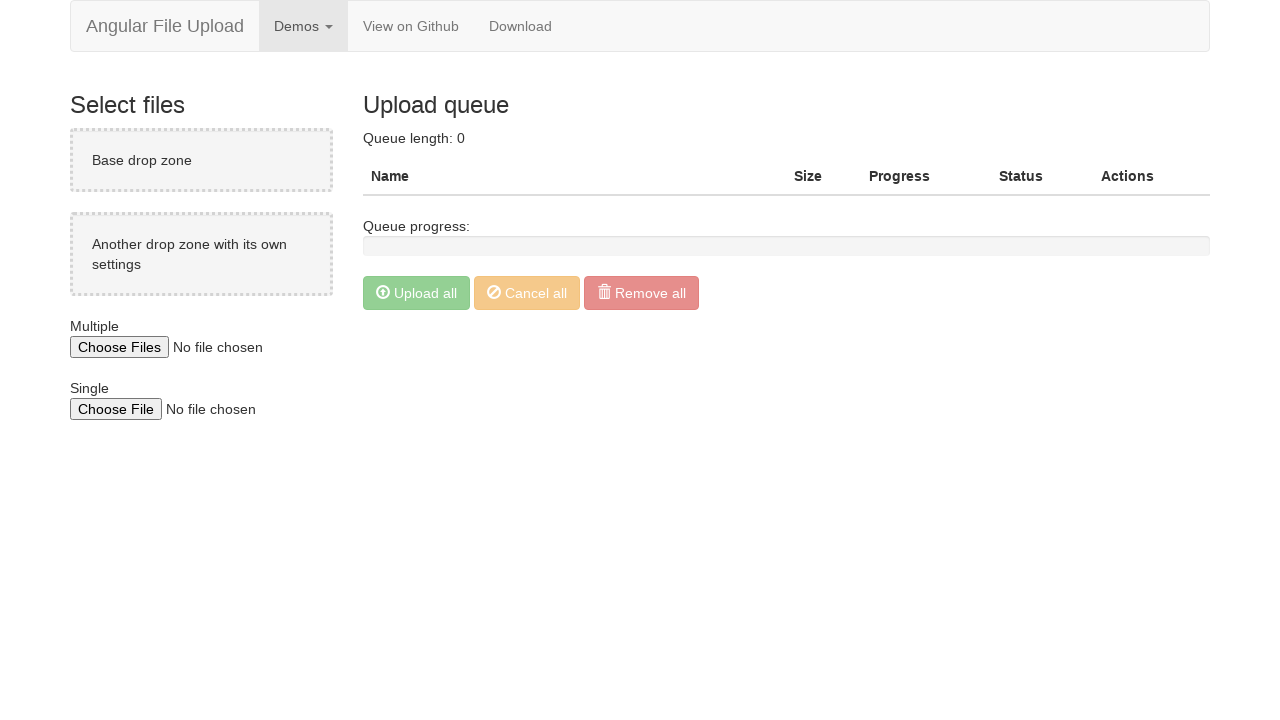

Created temporary test file with content for upload
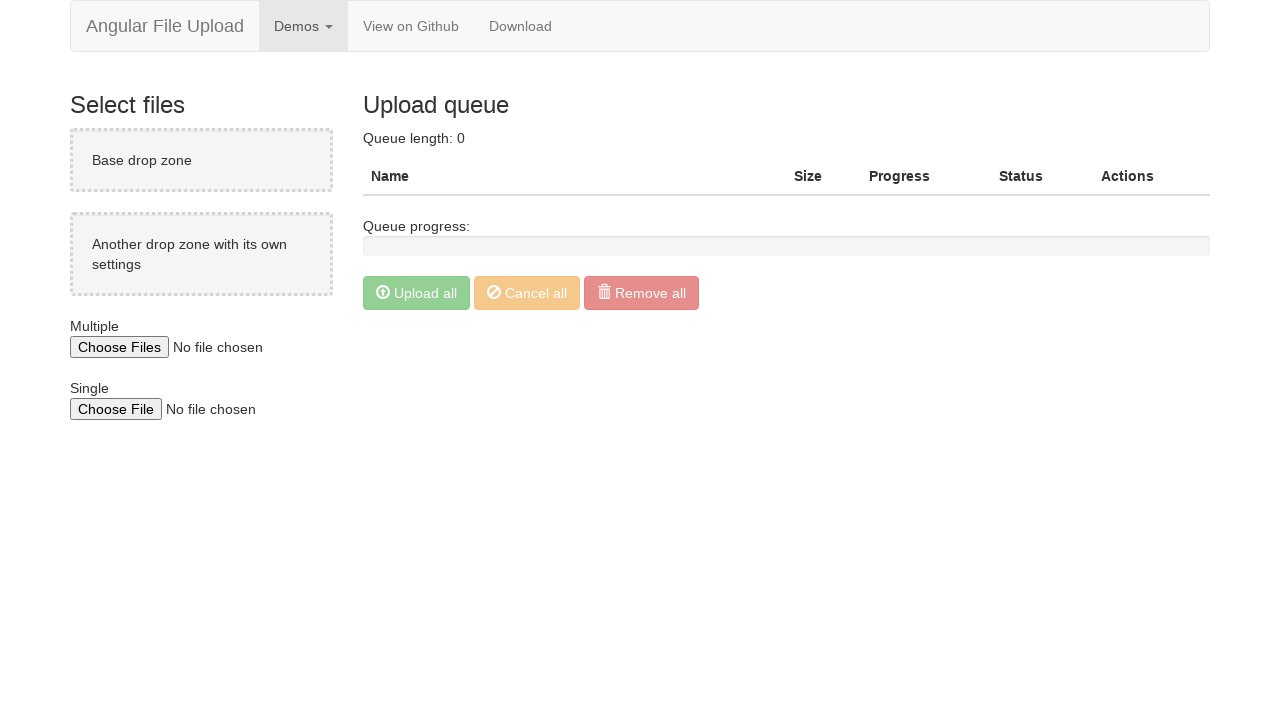

File input element with multiple attribute is now available
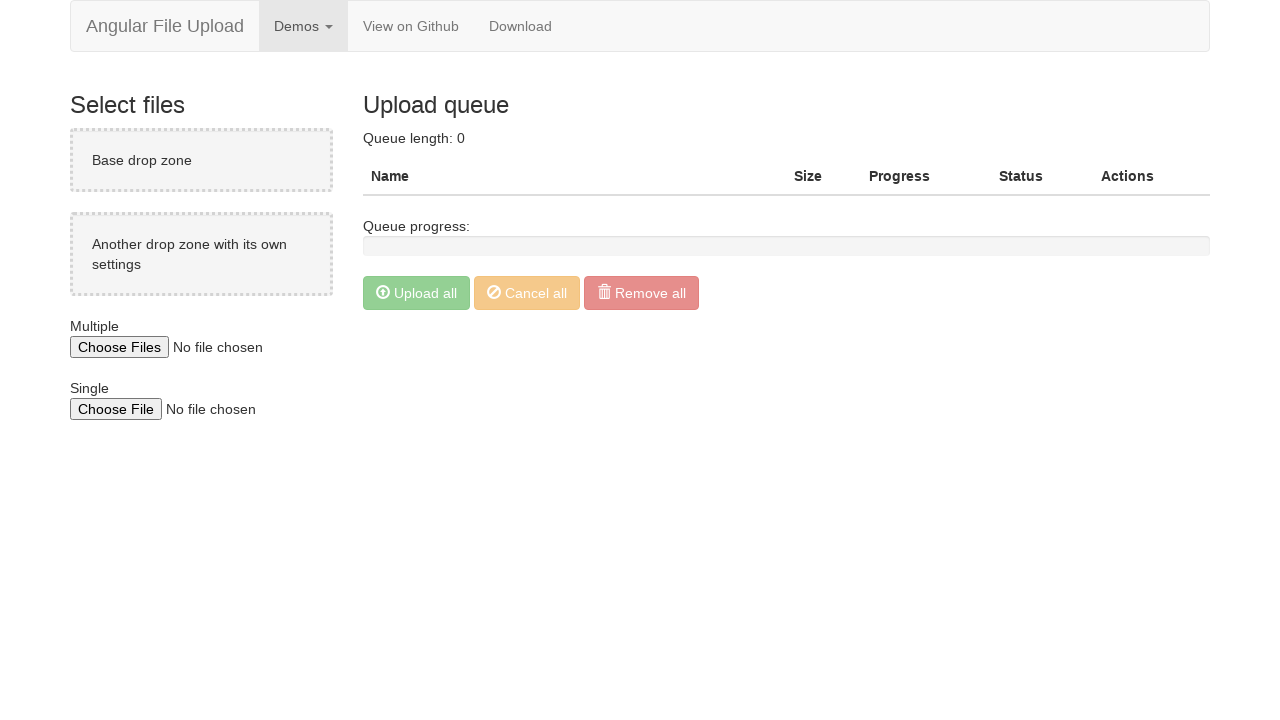

Uploaded temporary test file to the file input element
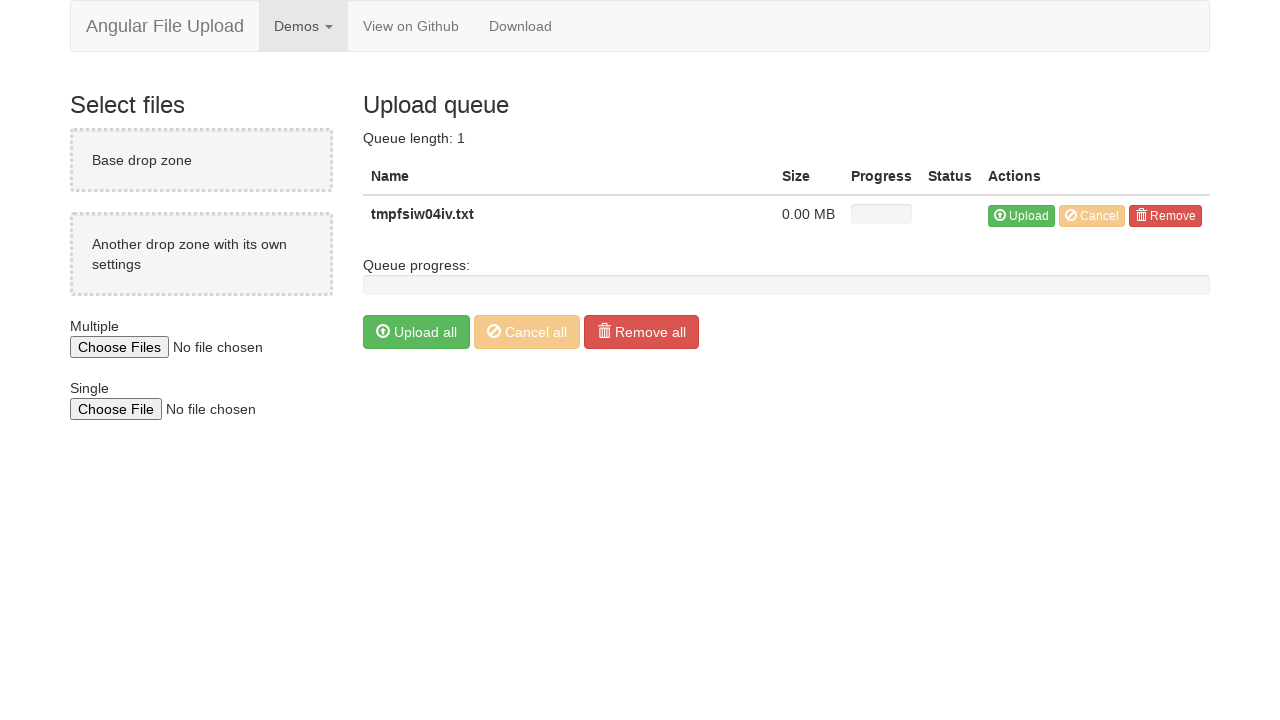

Cleaned up temporary test file
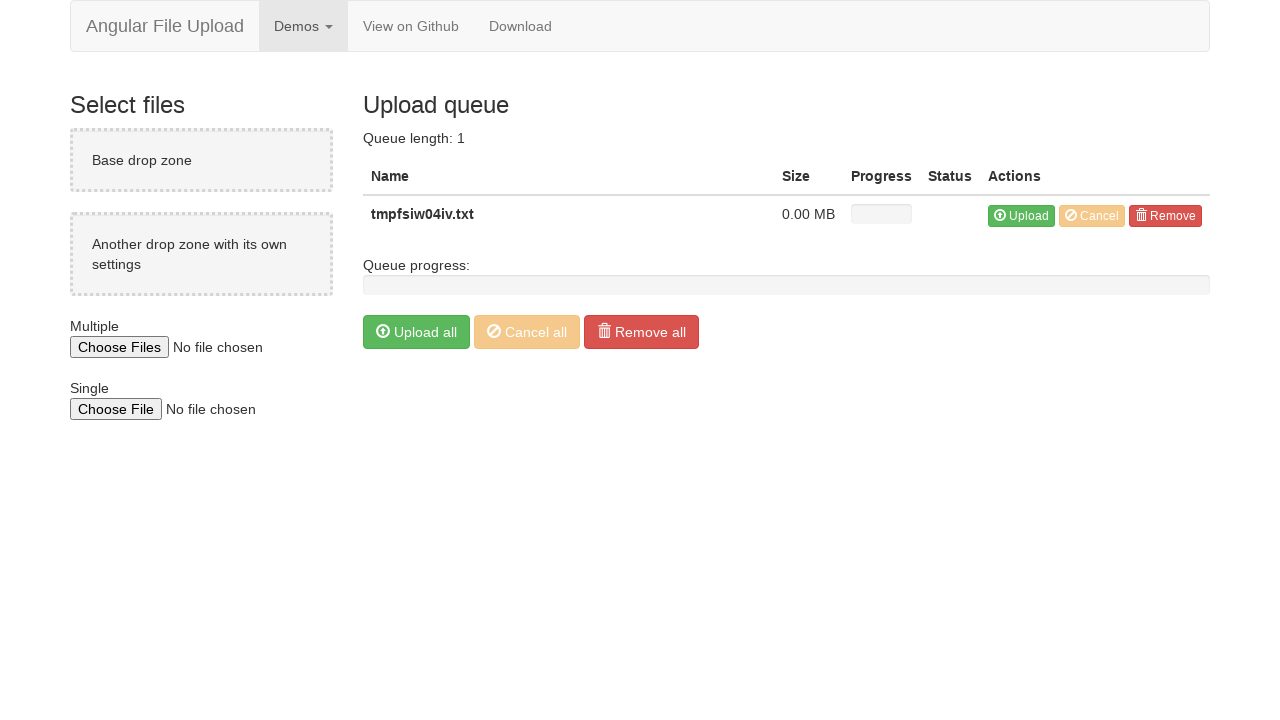

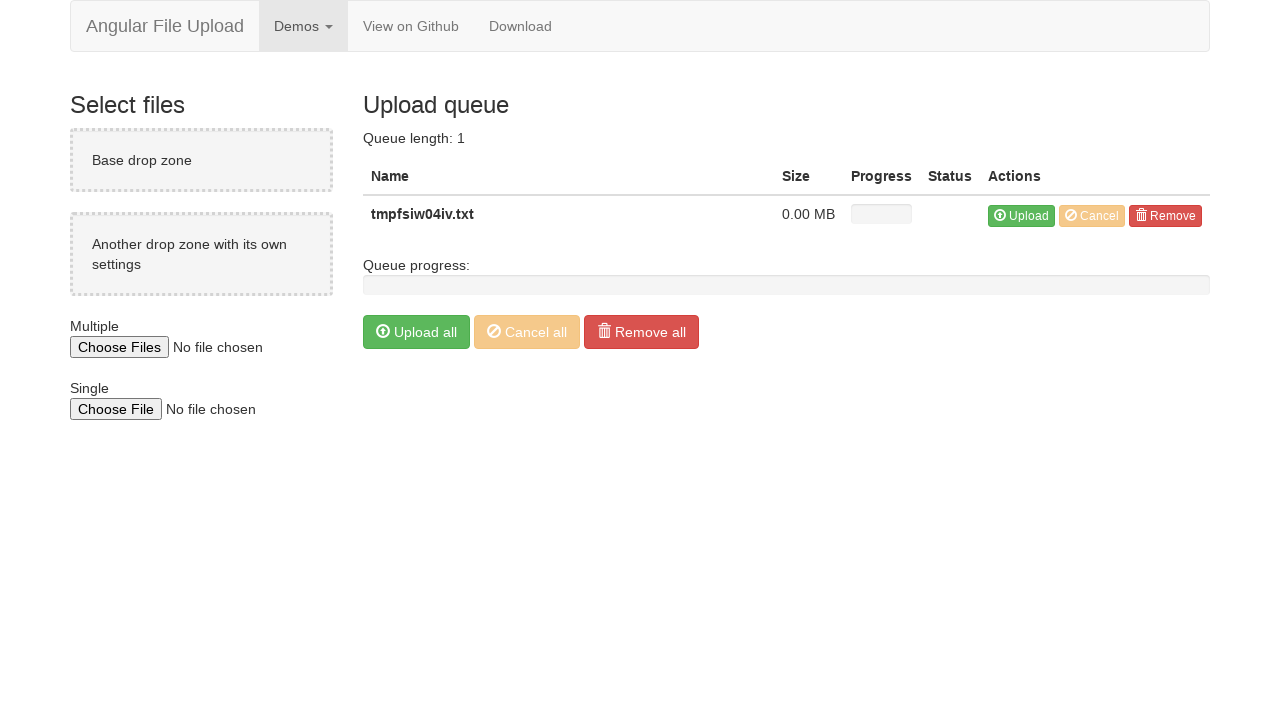